Tests navigation on the LiteCart demo e-commerce site by clicking on a "Purple Duck" product link and verifying the product page loads correctly by checking the page title.

Starting URL: https://demo.litecart.net/

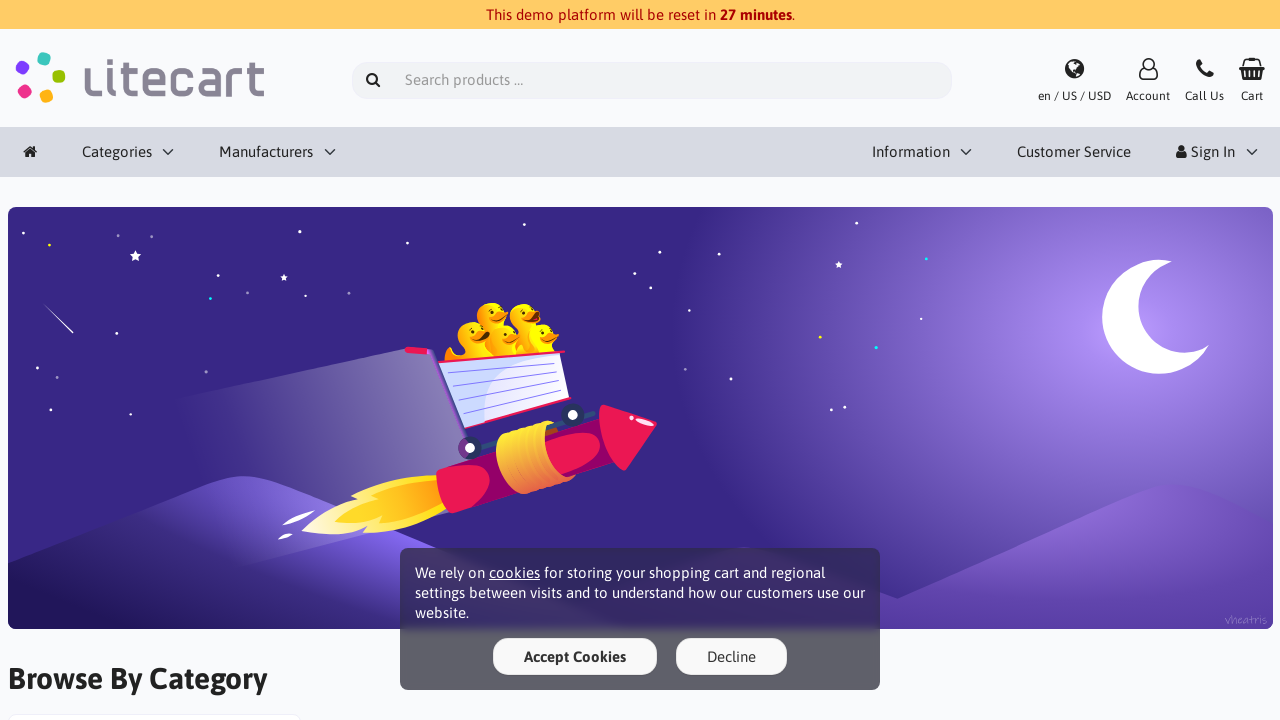

Waited for page to fully load (domcontentloaded)
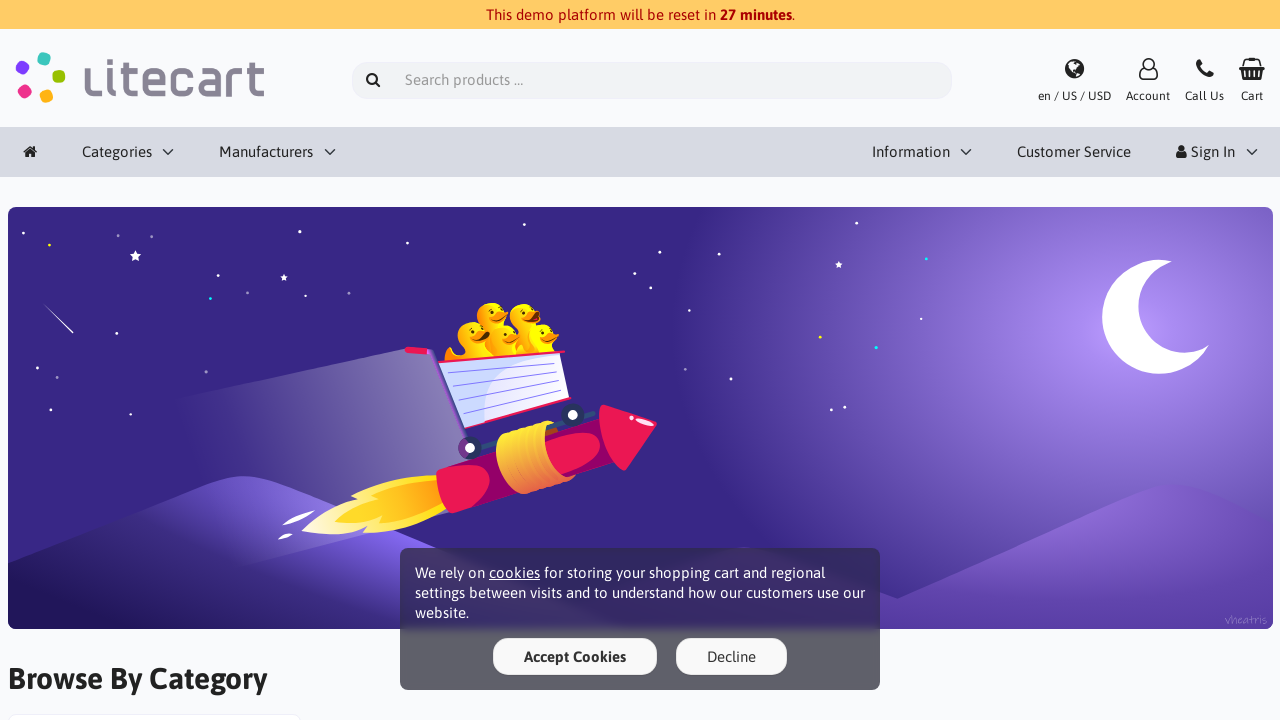

Clicked on Purple Duck product link at (332, 307) on a:has-text('Purple Duck')
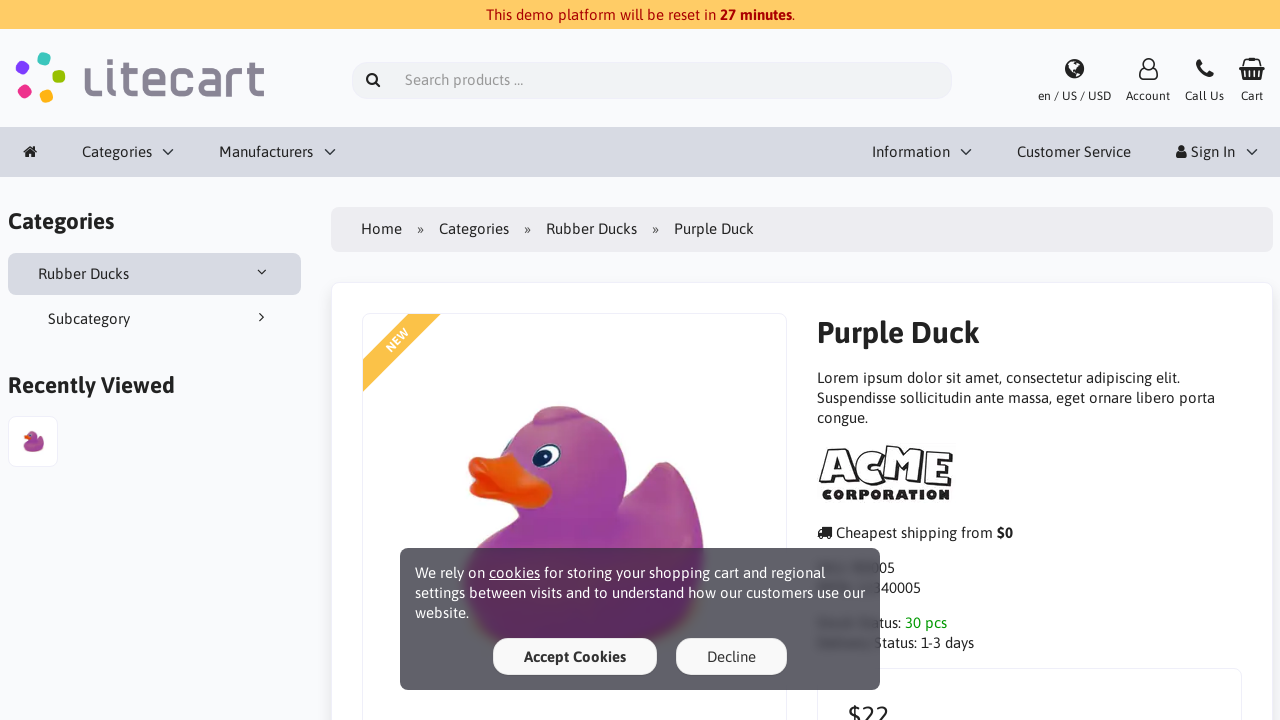

Verified product page loaded with correct title 'Purple Duck | Rubber Ducks | My Store'
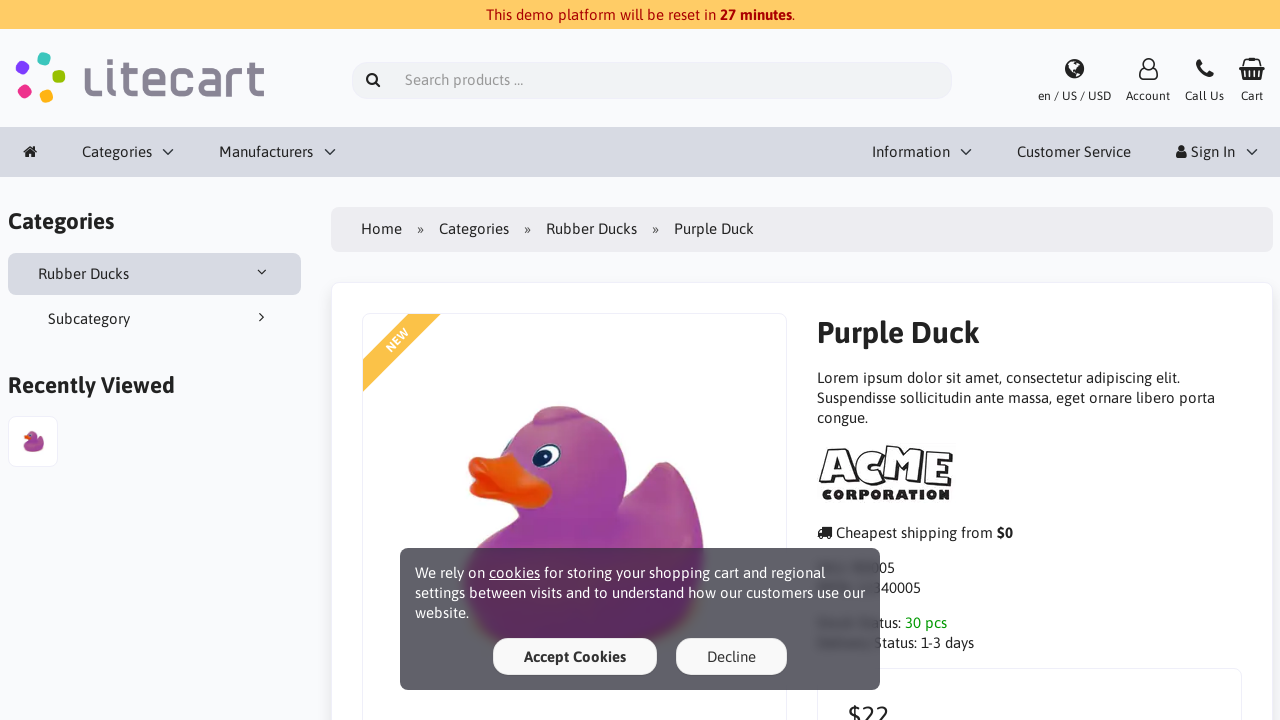

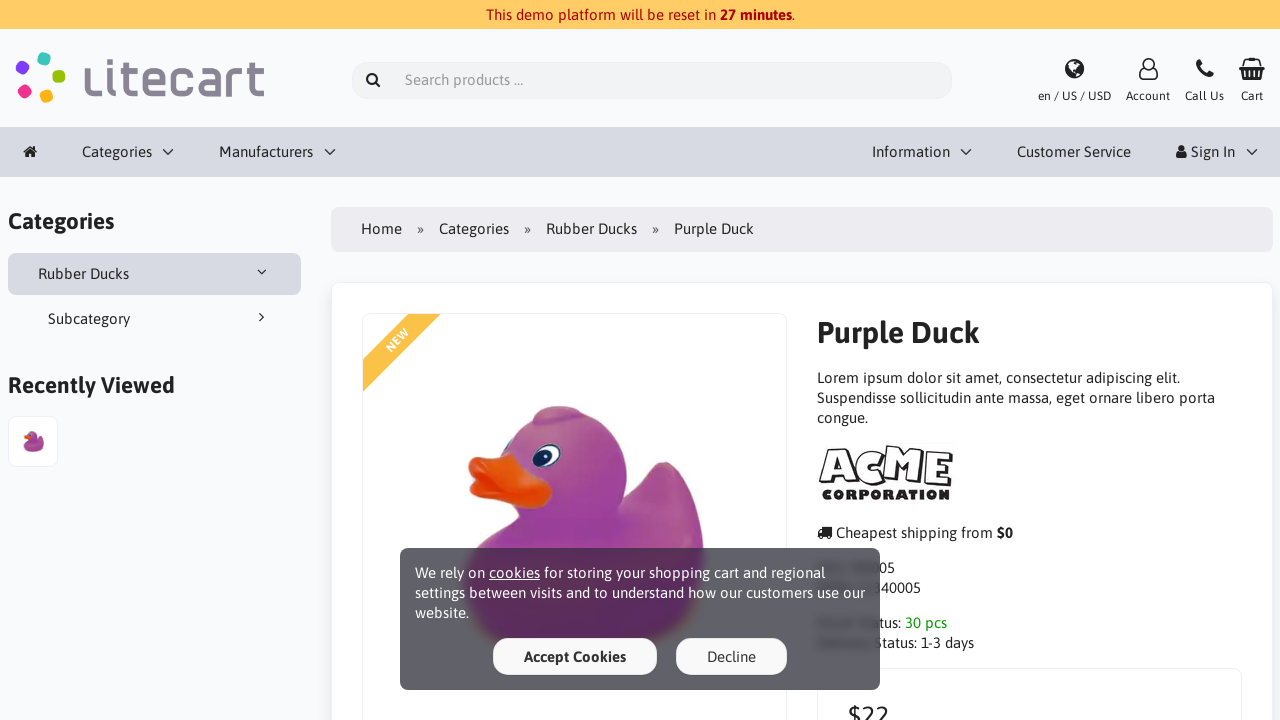